Tests that edits are saved when the input loses focus (blur event)

Starting URL: https://demo.playwright.dev/todomvc

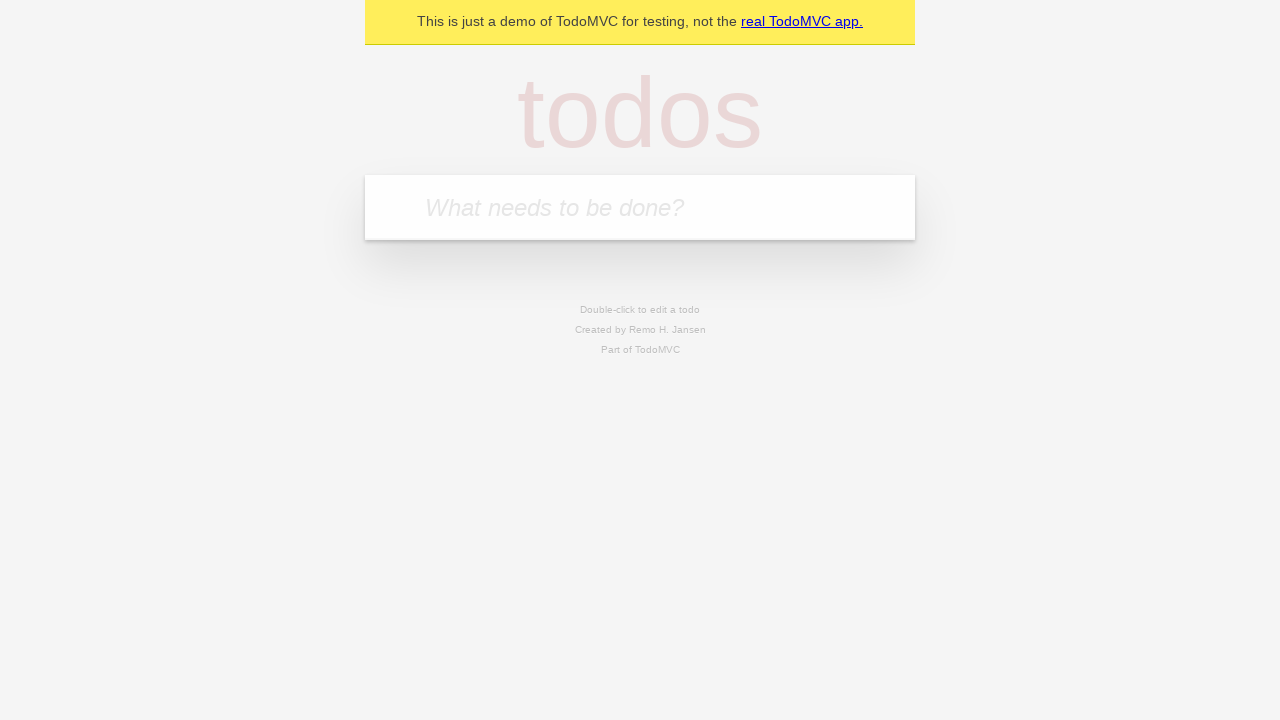

Filled first todo input with 'buy some cheese' on internal:attr=[placeholder="What needs to be done?"i]
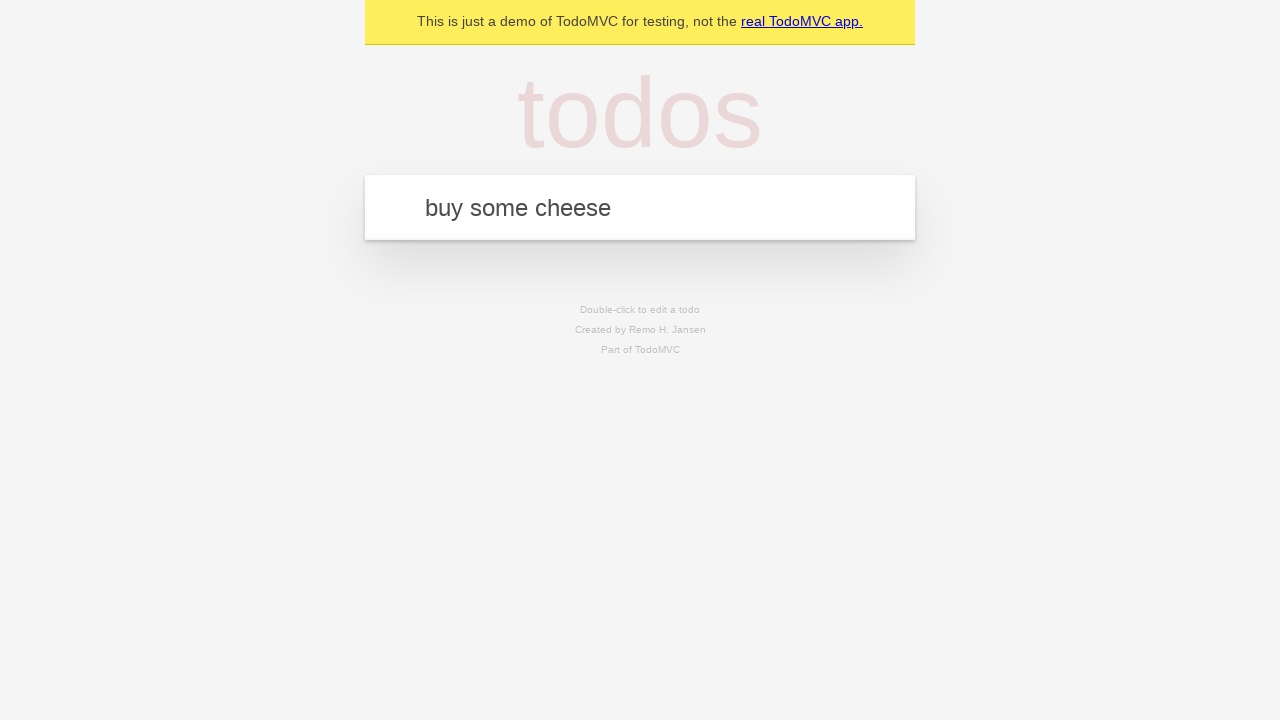

Pressed Enter to create first todo on internal:attr=[placeholder="What needs to be done?"i]
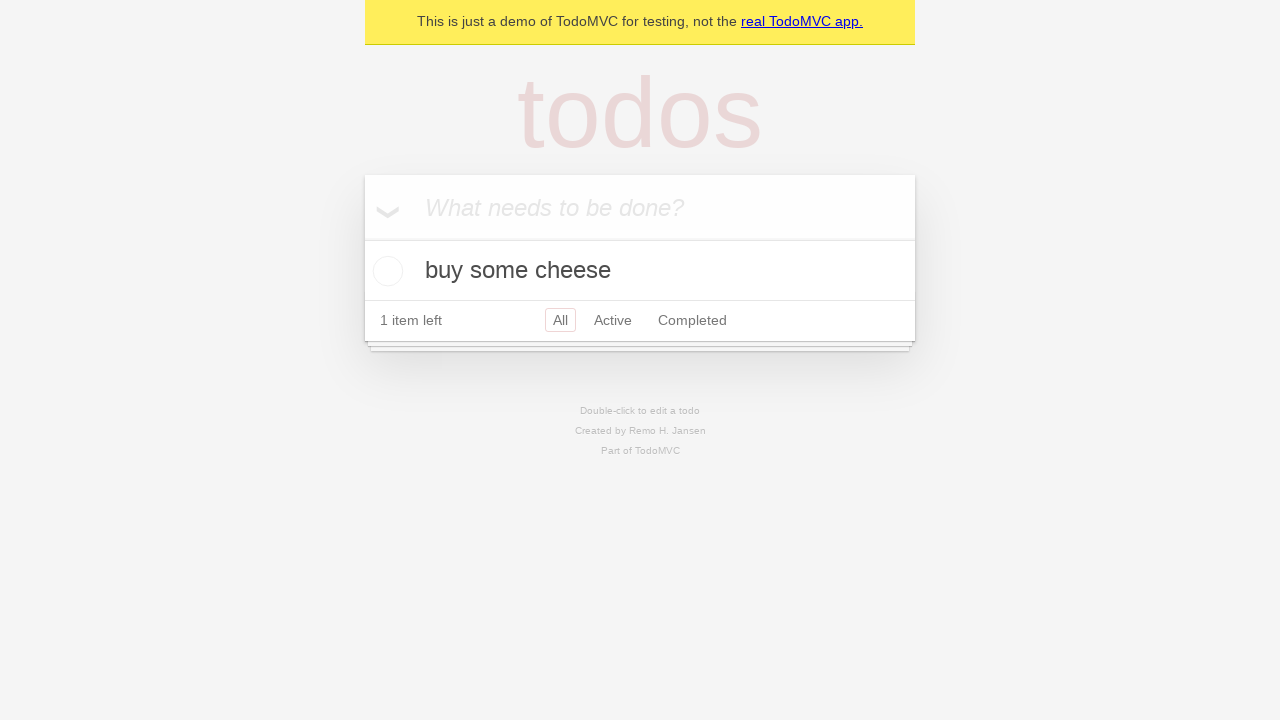

Filled second todo input with 'feed the cat' on internal:attr=[placeholder="What needs to be done?"i]
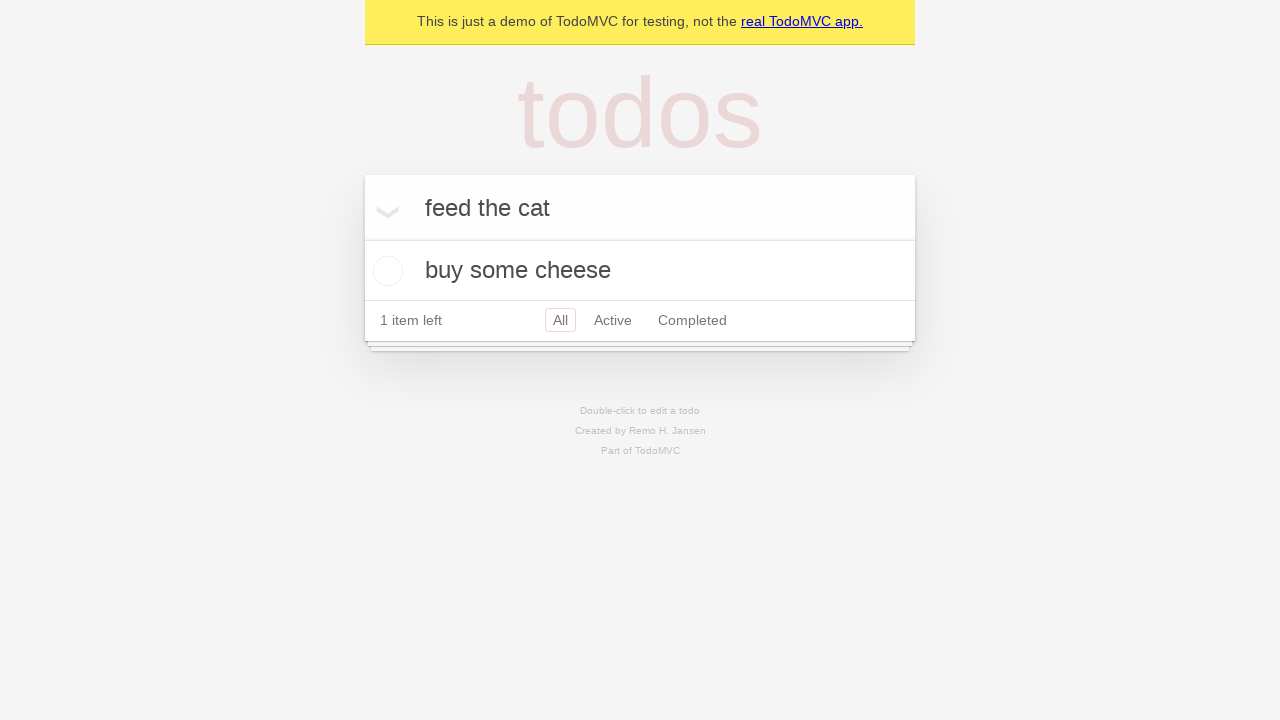

Pressed Enter to create second todo on internal:attr=[placeholder="What needs to be done?"i]
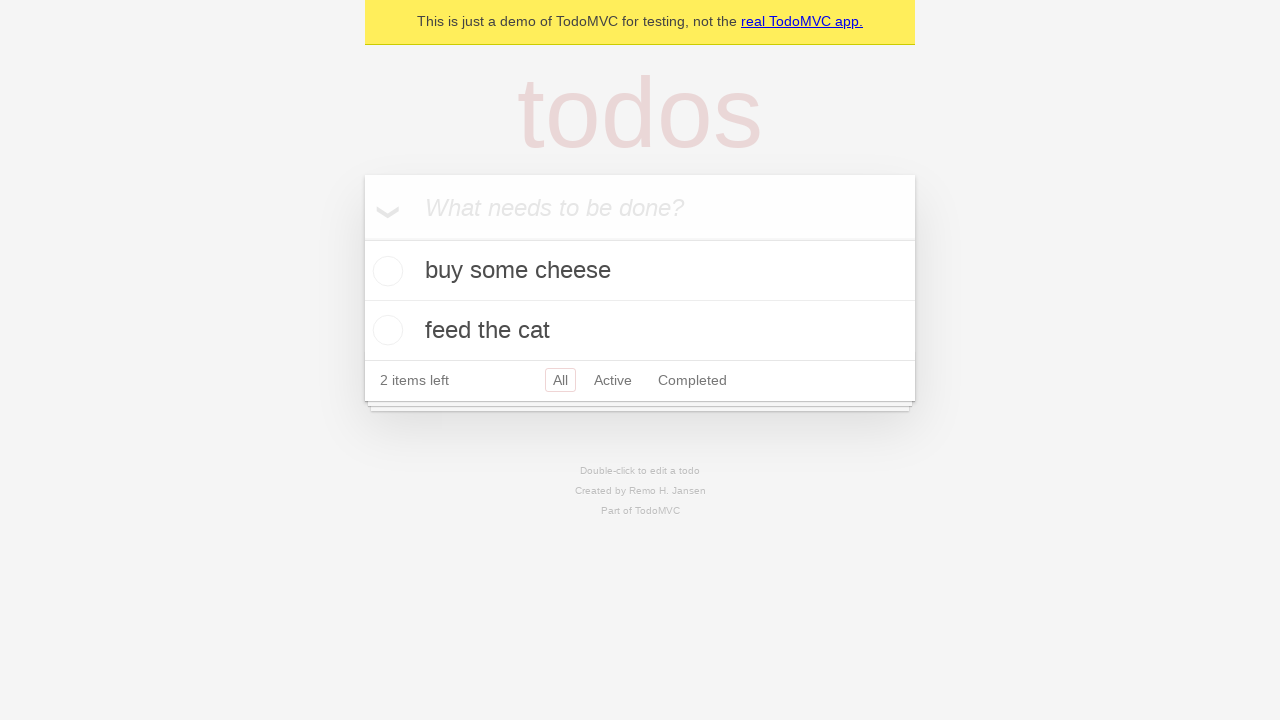

Filled third todo input with 'book a doctors appointment' on internal:attr=[placeholder="What needs to be done?"i]
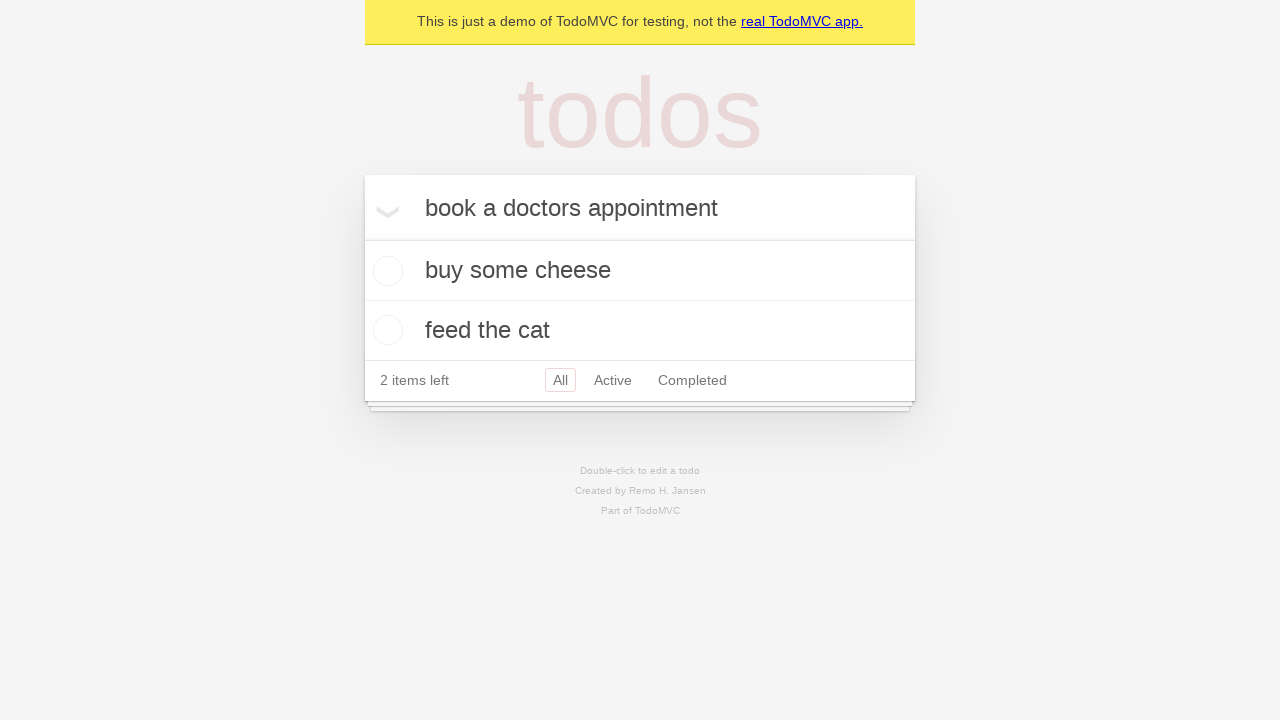

Pressed Enter to create third todo on internal:attr=[placeholder="What needs to be done?"i]
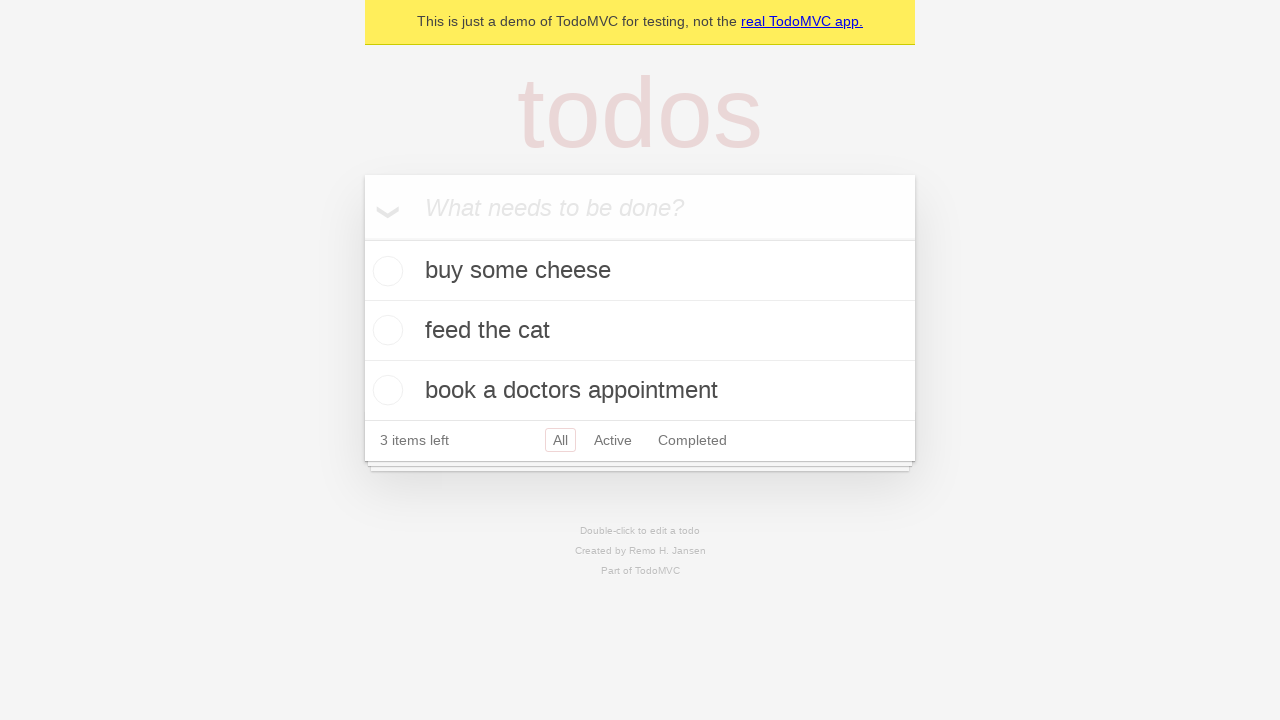

Waited for third todo item to load
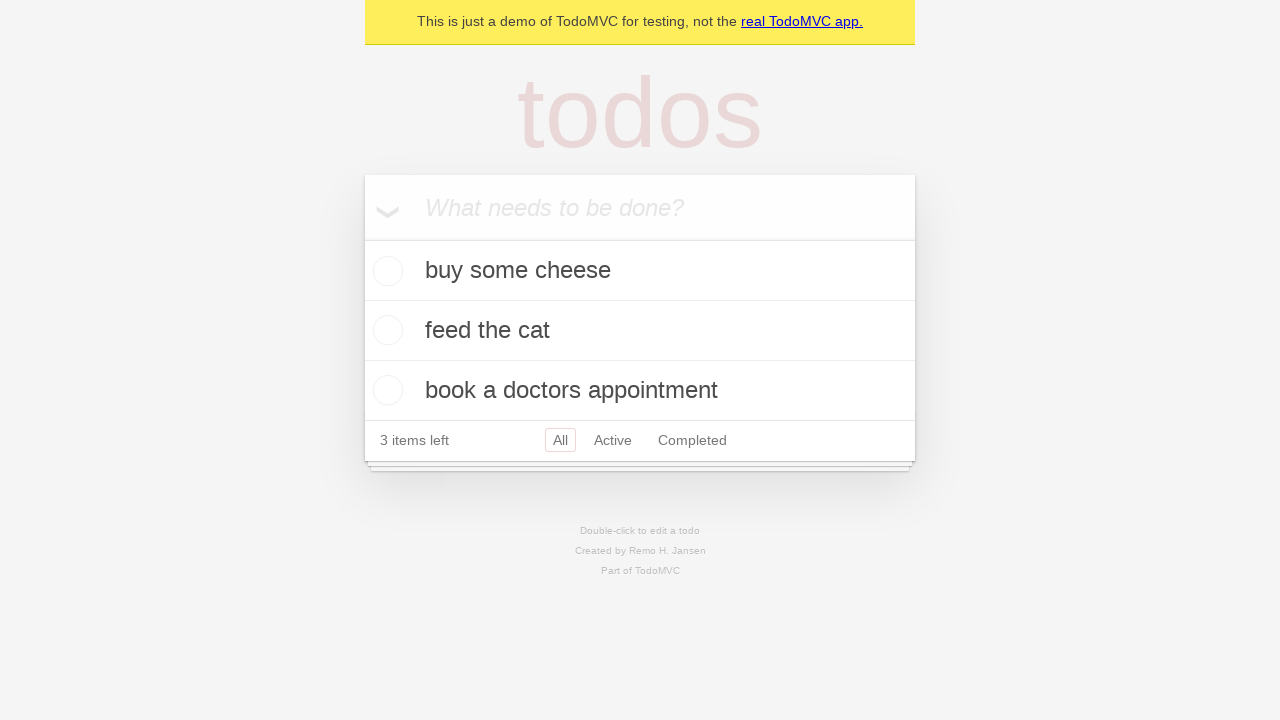

Double-clicked second todo item to enter edit mode at (640, 331) on internal:testid=[data-testid="todo-item"s] >> nth=1
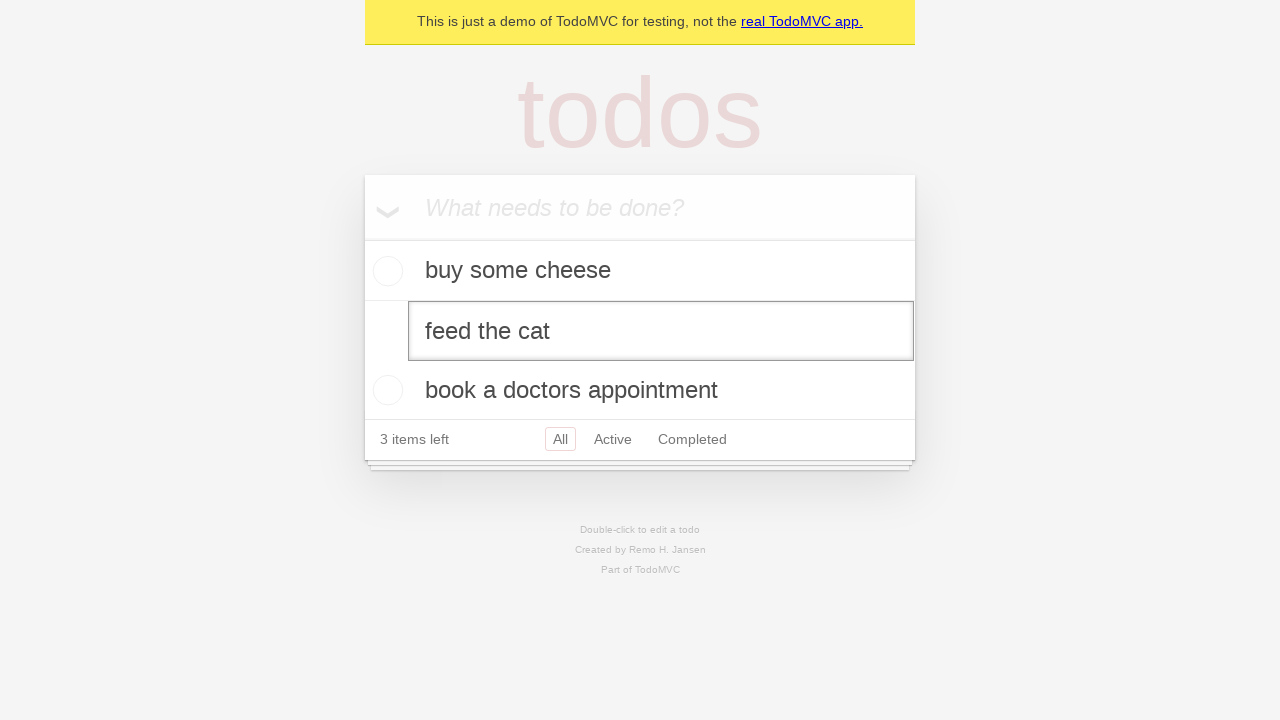

Filled edit textbox with new text 'buy some sausages' on internal:testid=[data-testid="todo-item"s] >> nth=1 >> internal:role=textbox[nam
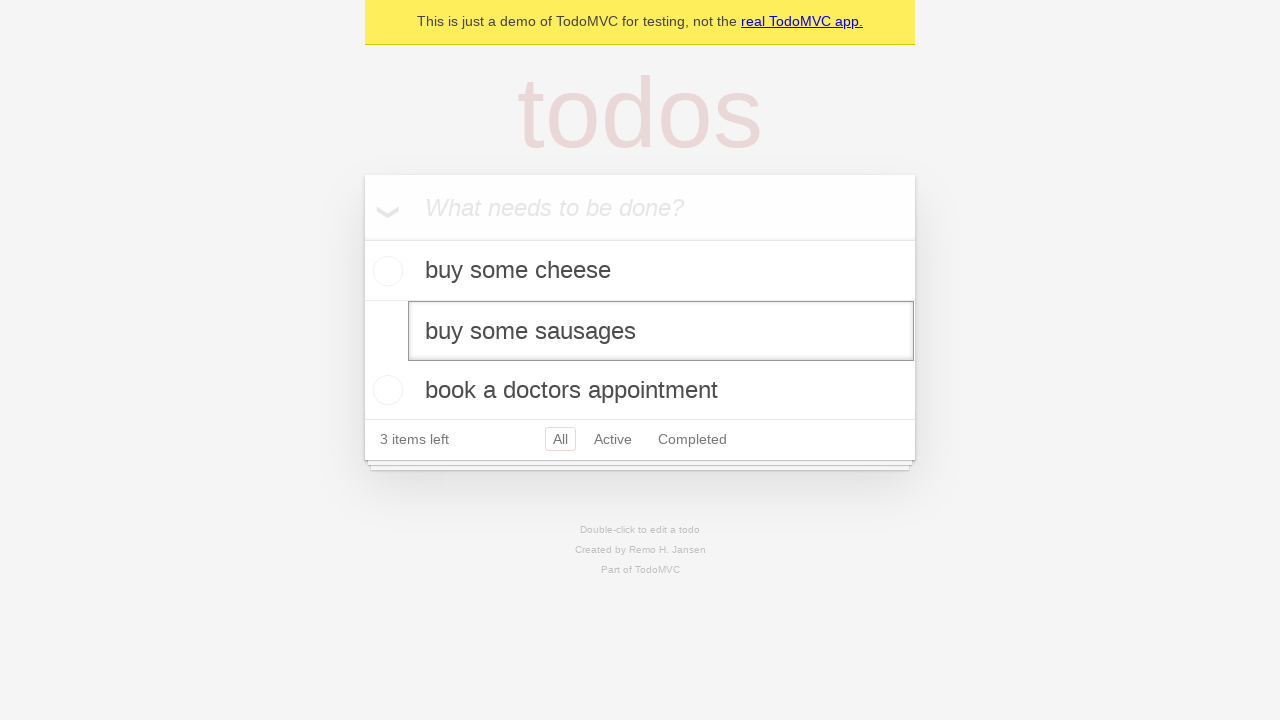

Triggered blur event on edit textbox to save changes
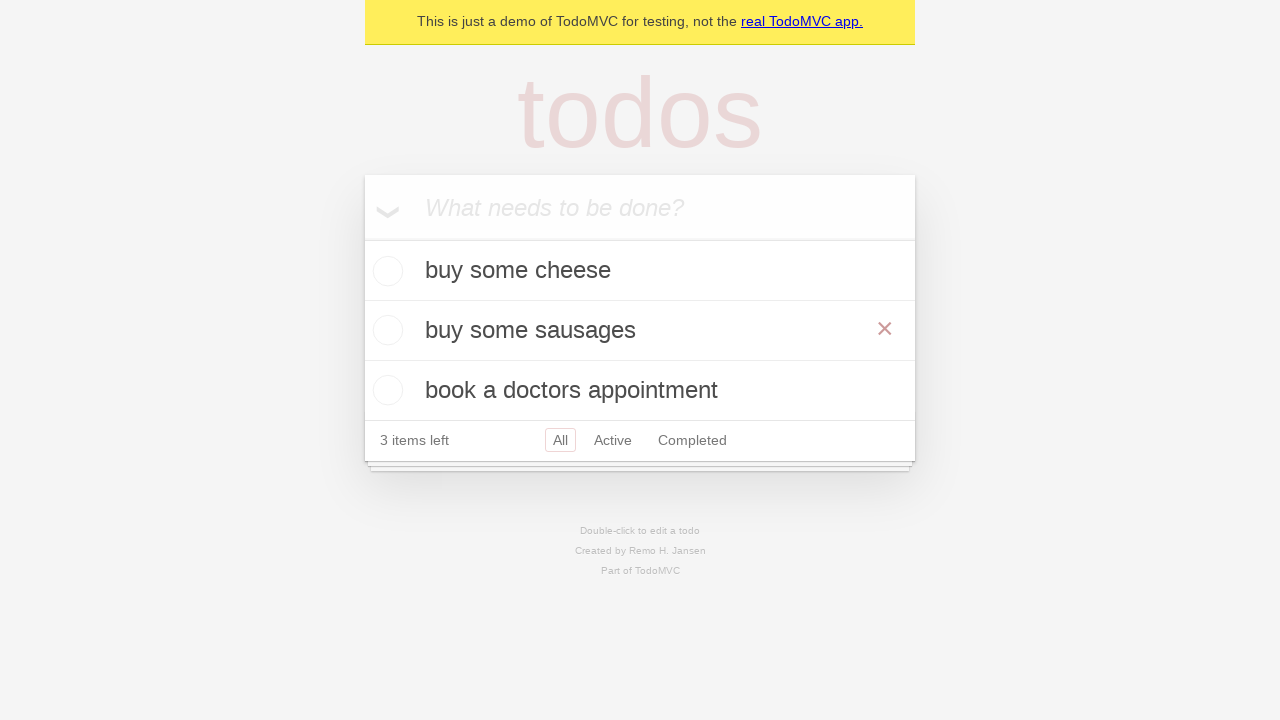

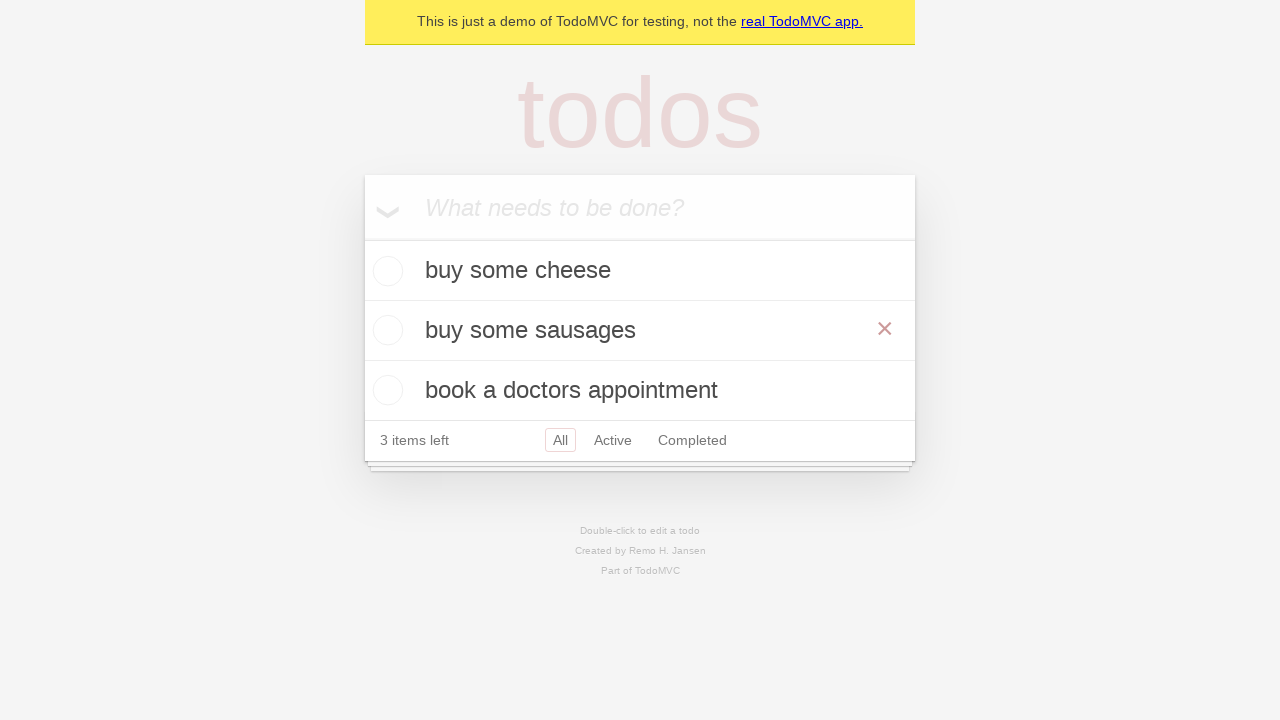